Tests a student registration form by filling all fields including name, email, gender, phone, date of birth, subjects, hobbies, address, and state/city, then verifies all values are correctly displayed in the results table

Starting URL: https://demoqa.com/automation-practice-form

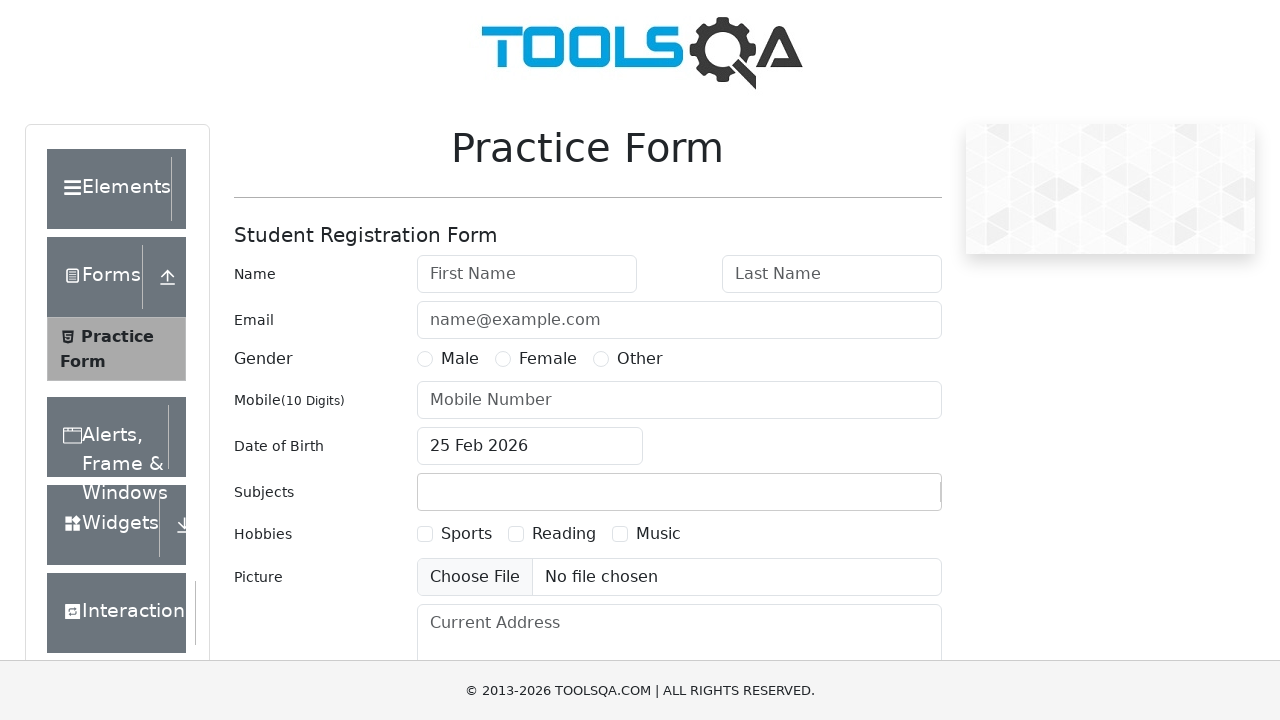

Removed fixed banner from page
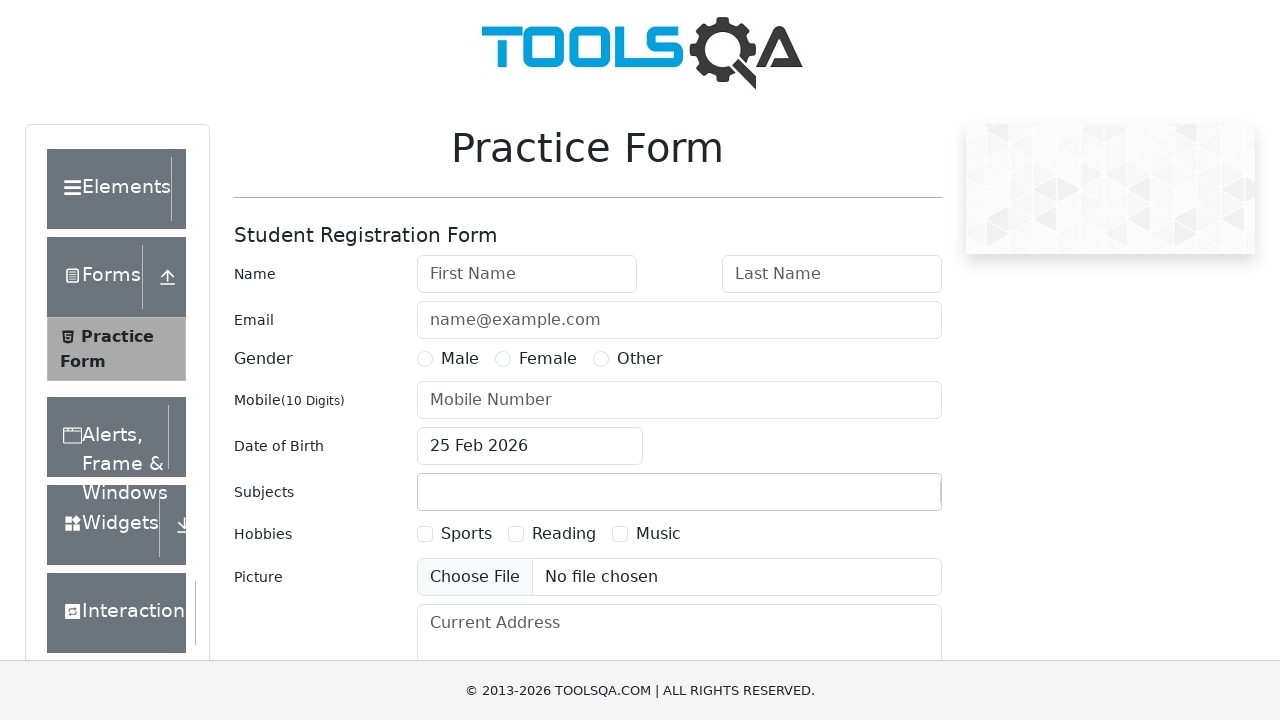

Removed footer from page
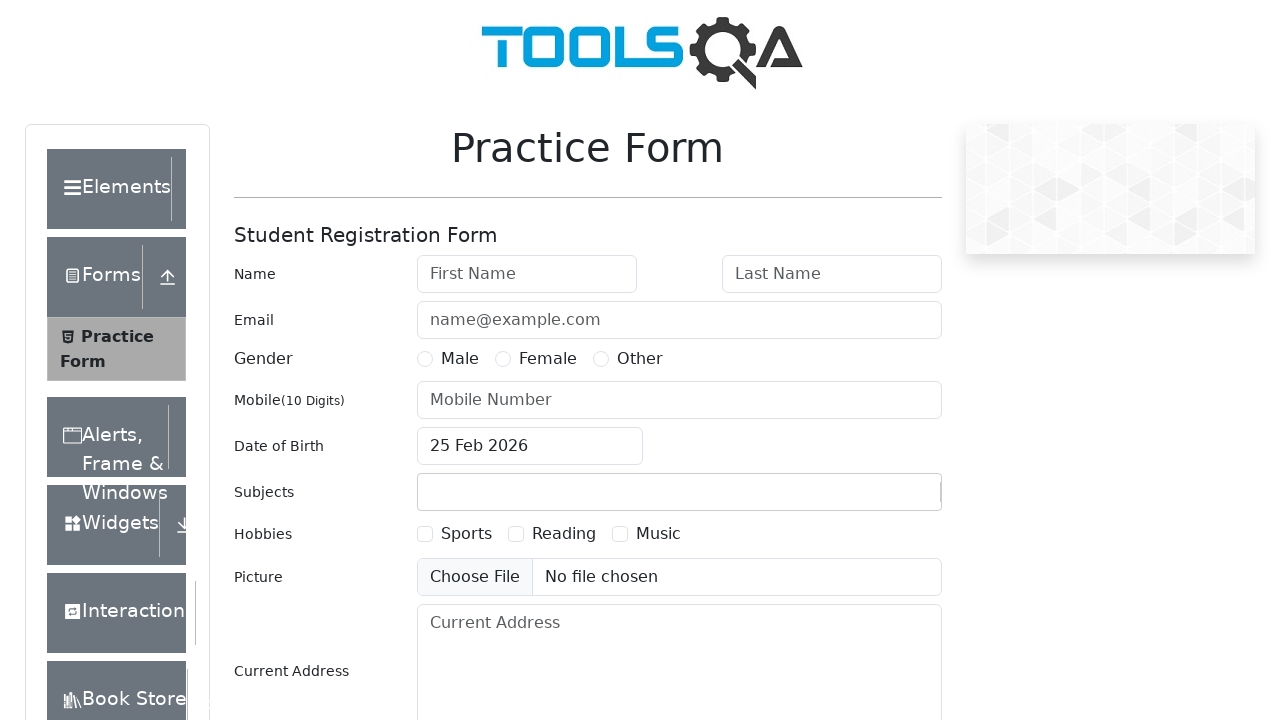

Filled first name field with 'Tom' on #firstName
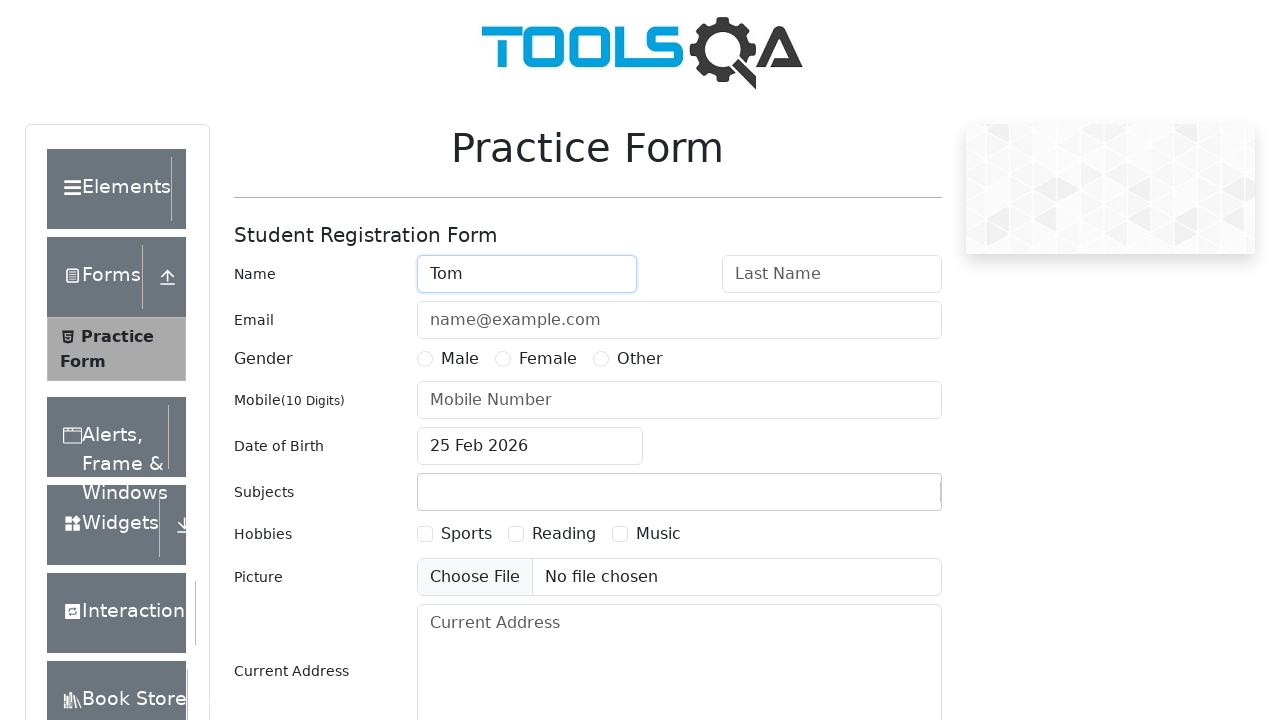

Filled last name field with 'Holland' on #lastName
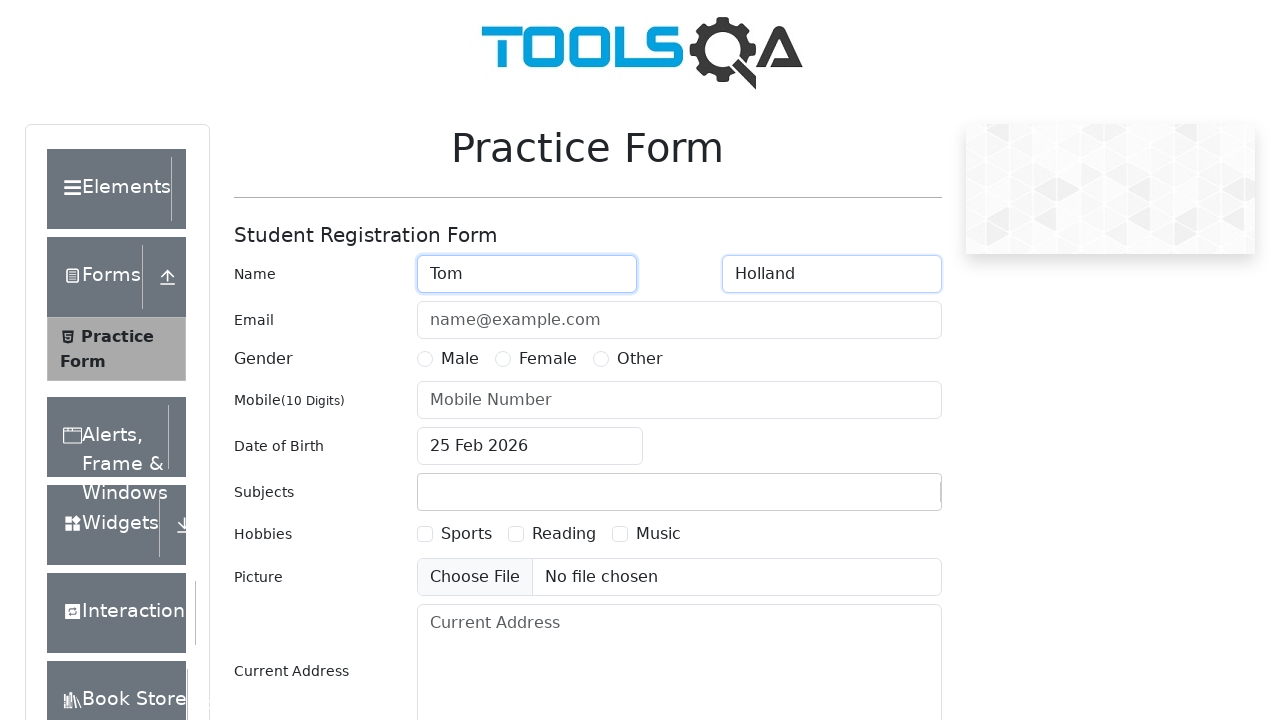

Filled email field with 'tom@mail.ru' on #userEmail
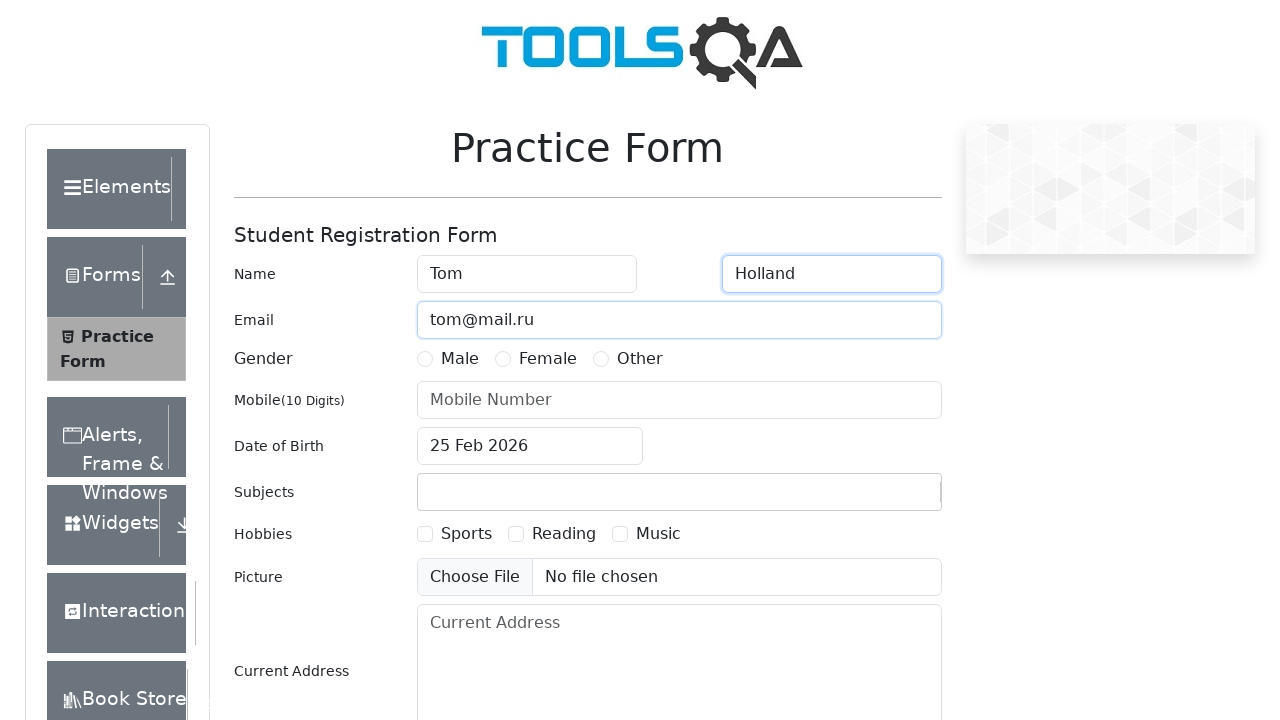

Filled phone number field with '8800777900' on #userNumber
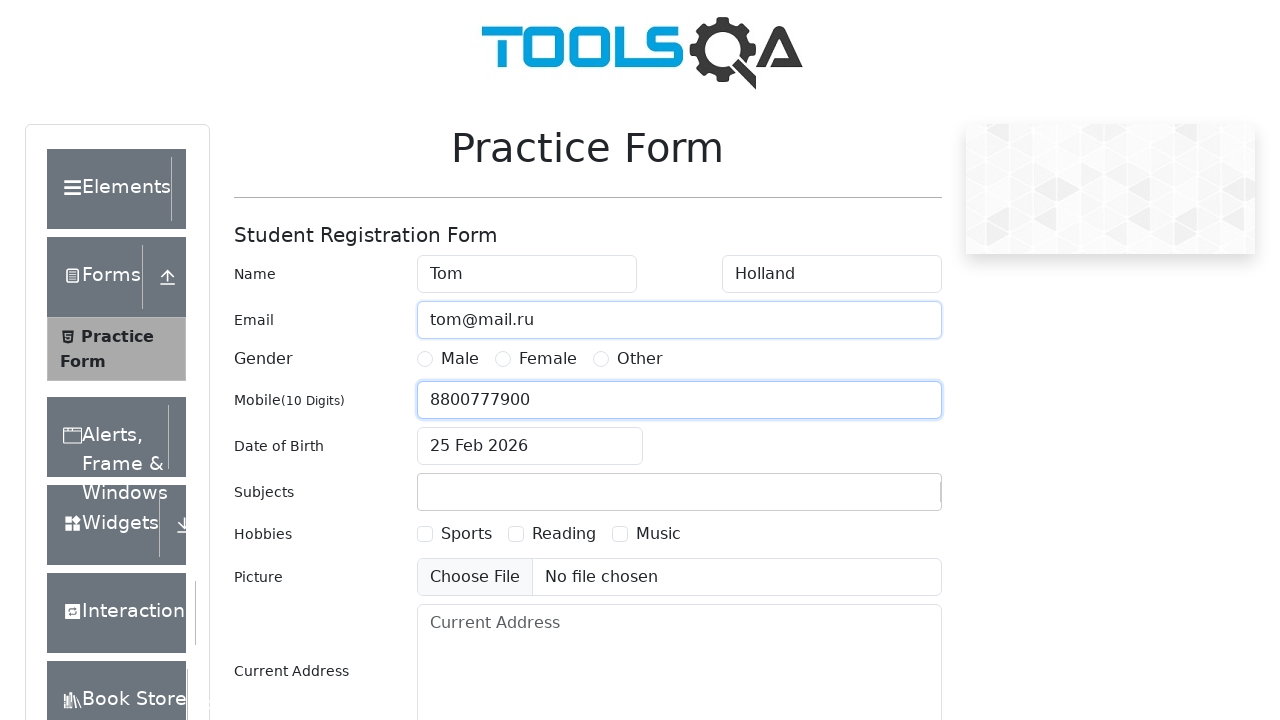

Selected 'Male' gender option at (460, 359) on #genterWrapper >> text=Male
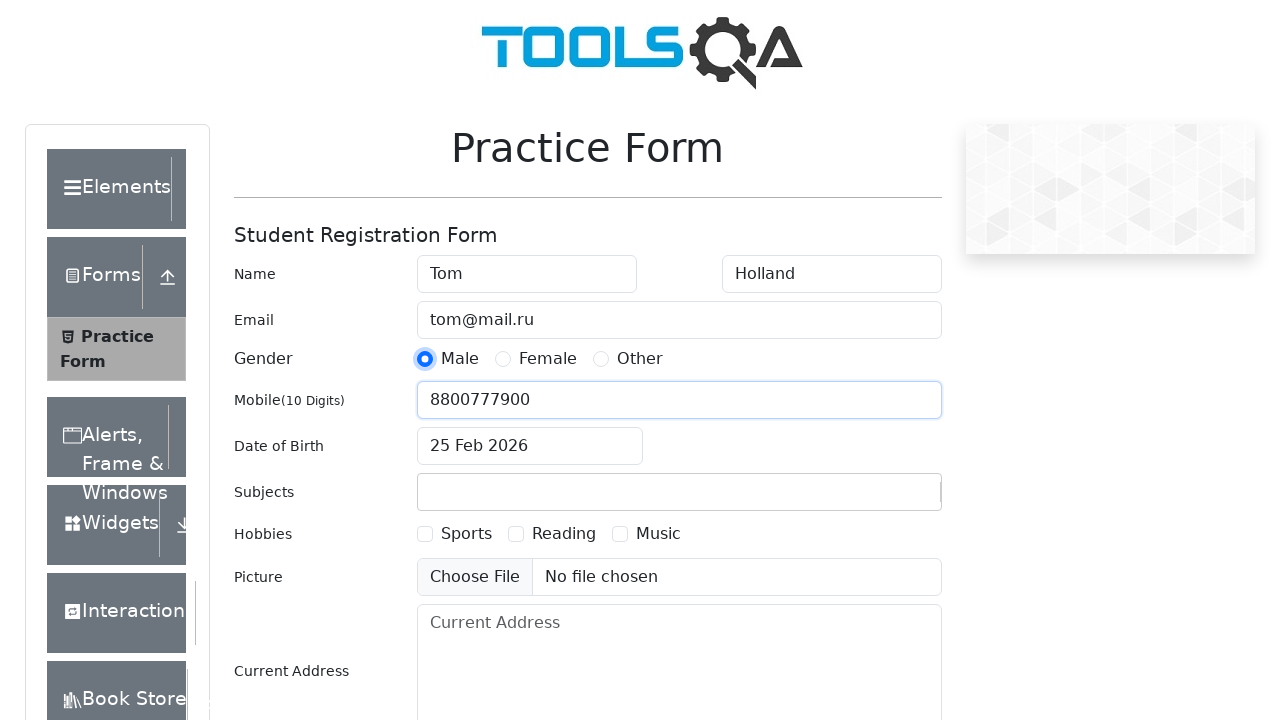

Clicked date of birth input field at (530, 446) on #dateOfBirthInput
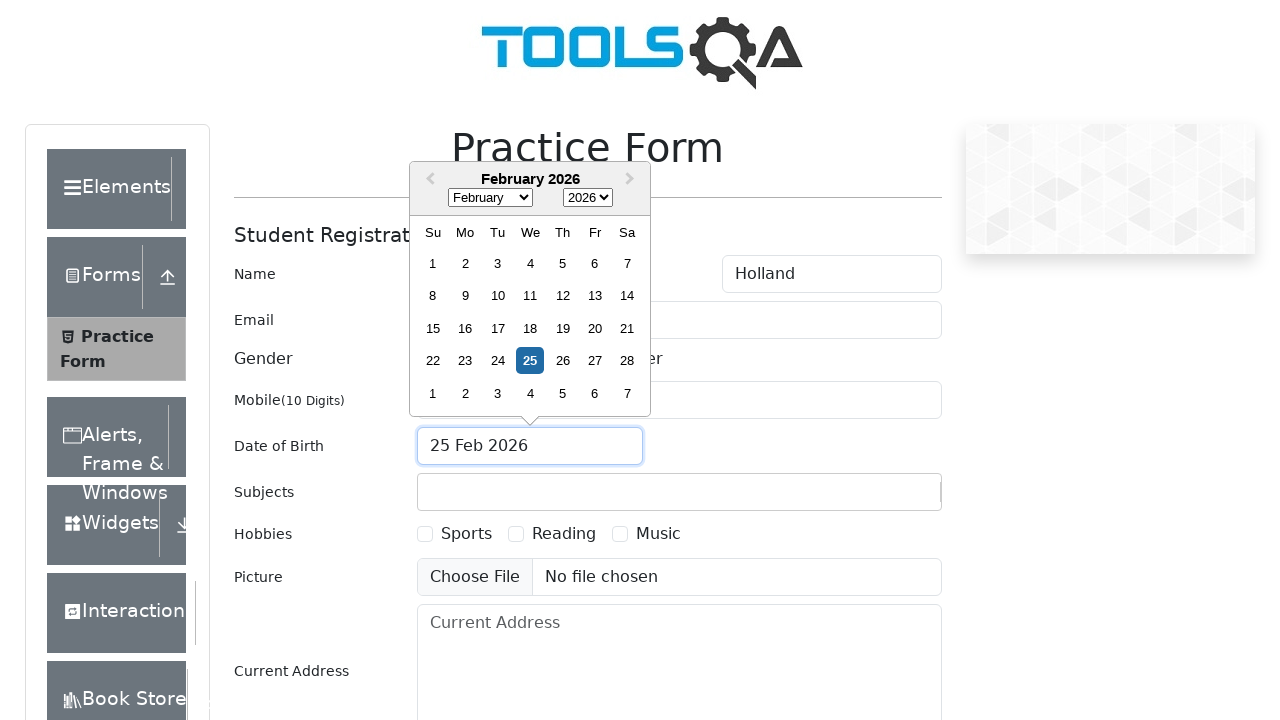

Selected 'May' from month dropdown on .react-datepicker__month-select
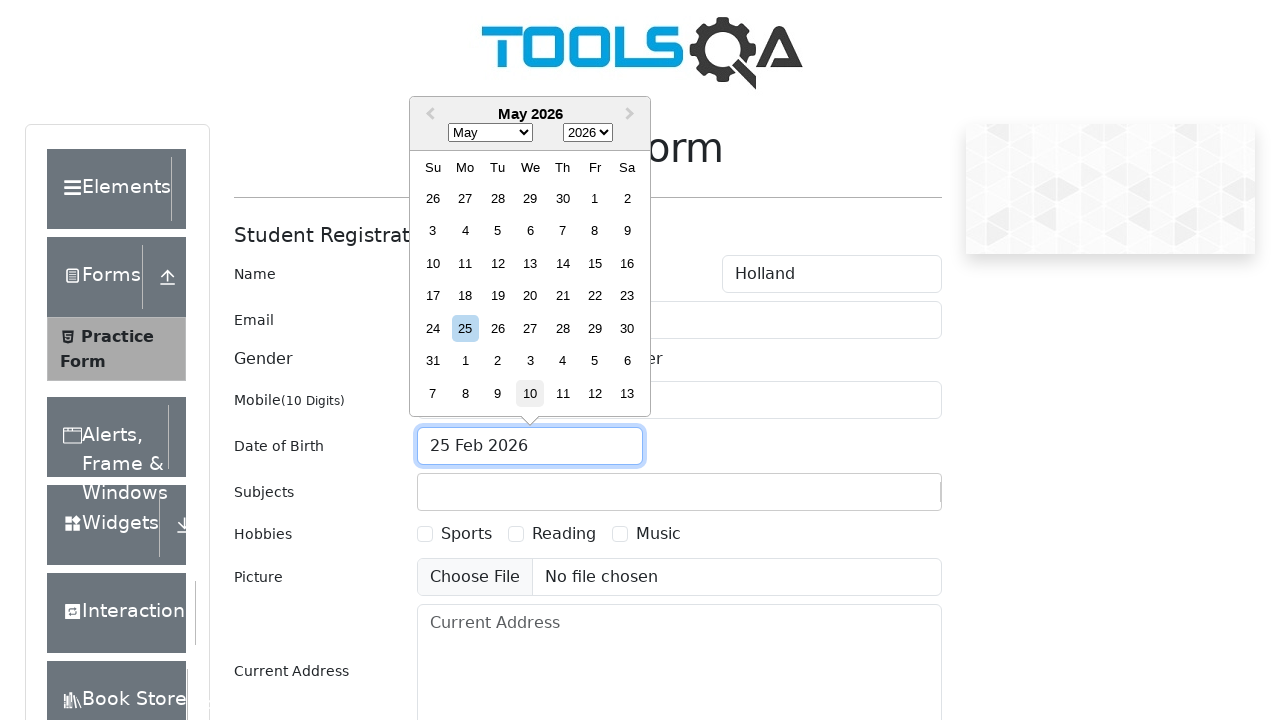

Selected '1989' from year dropdown on .react-datepicker__year-select
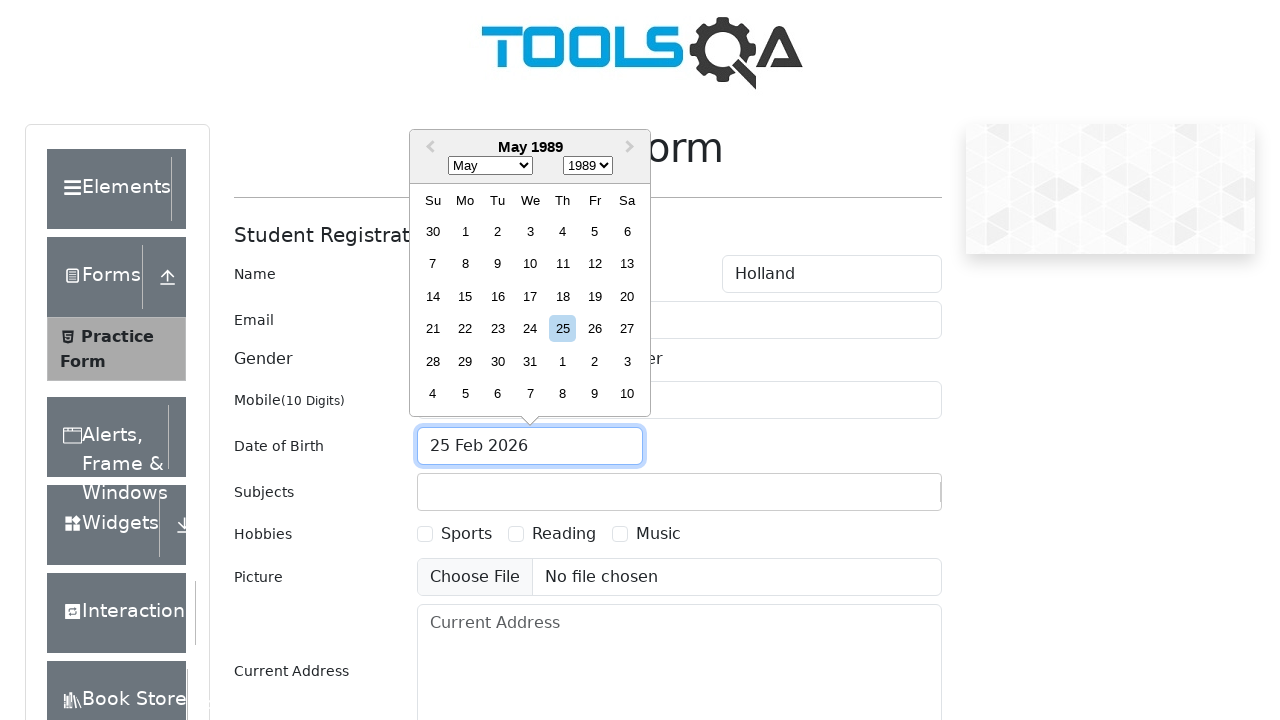

Selected day '22' from date picker at (465, 329) on div.react-datepicker__day >> text=22
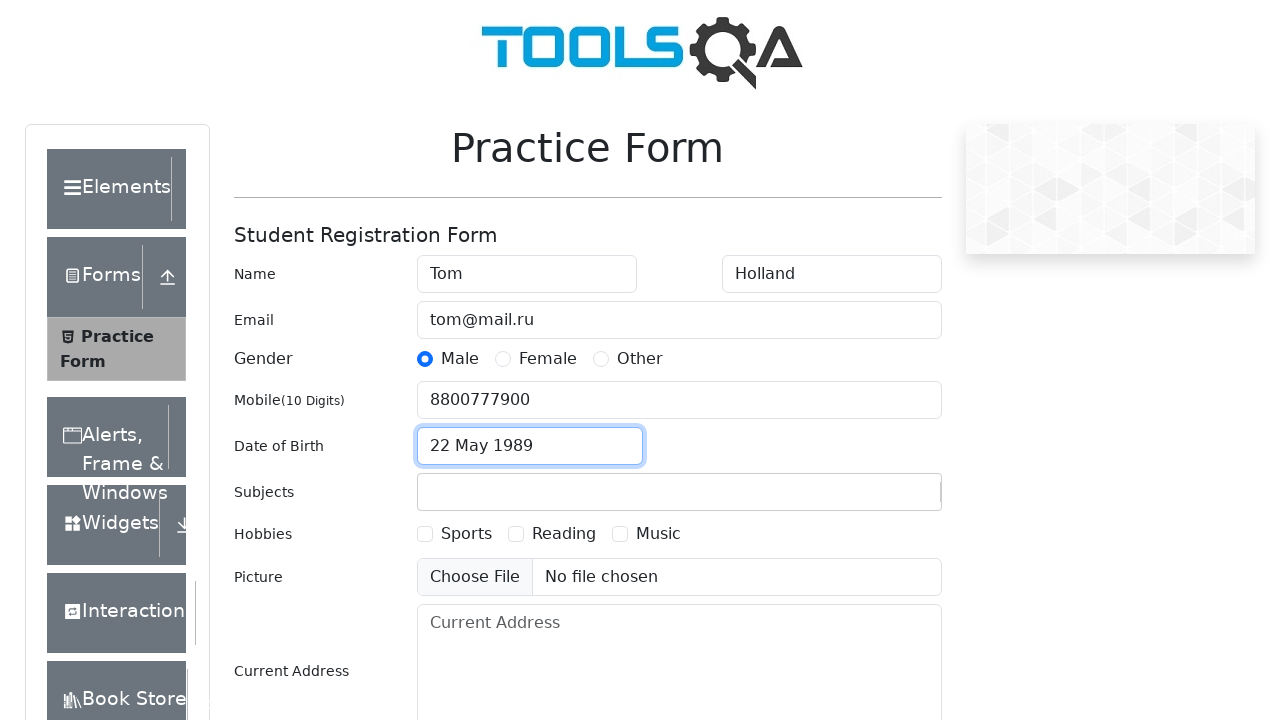

Filled subjects input with 'bi' on #subjectsInput
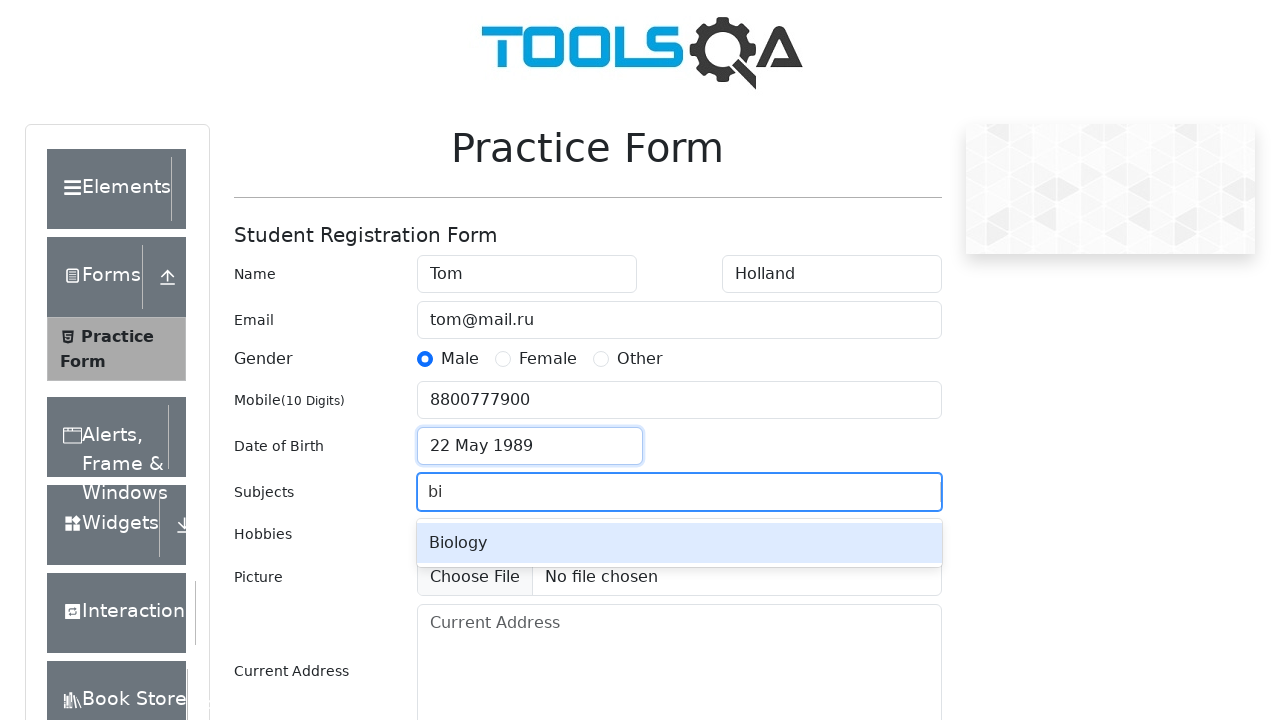

Pressed Enter to confirm subject selection on #subjectsInput
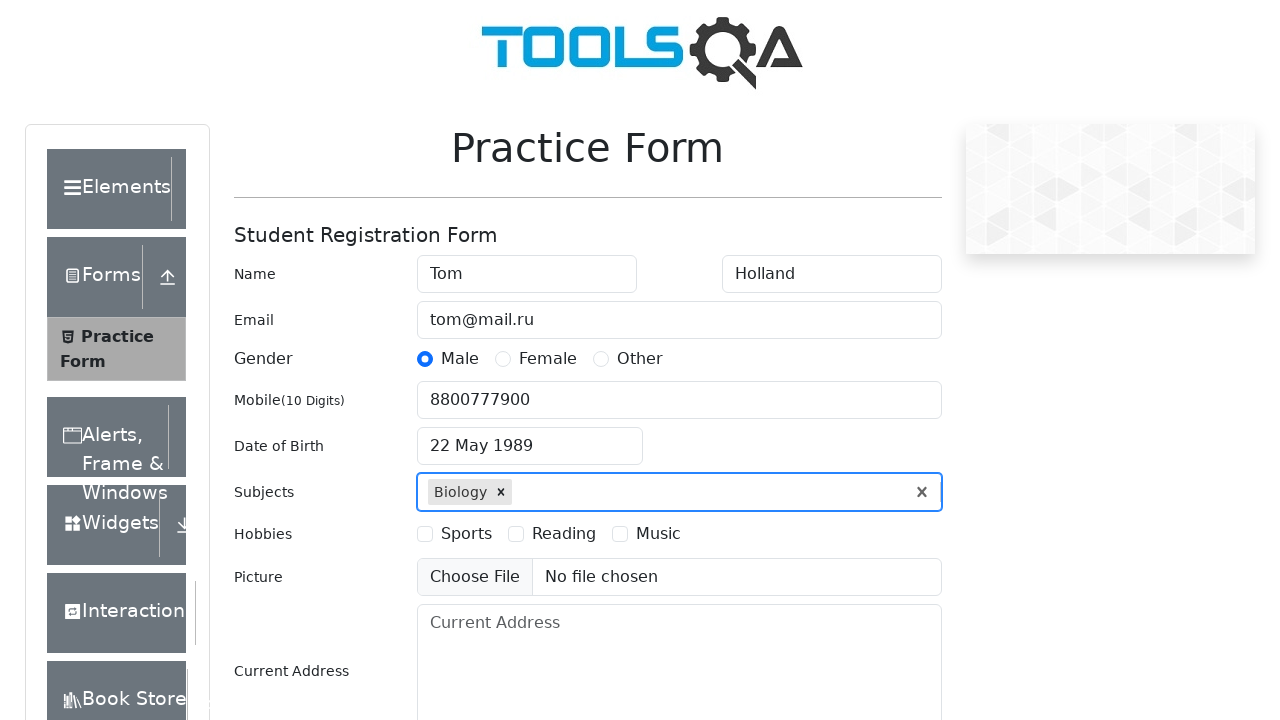

Selected 'Music' hobby checkbox at (658, 534) on #hobbiesWrapper >> text=Music
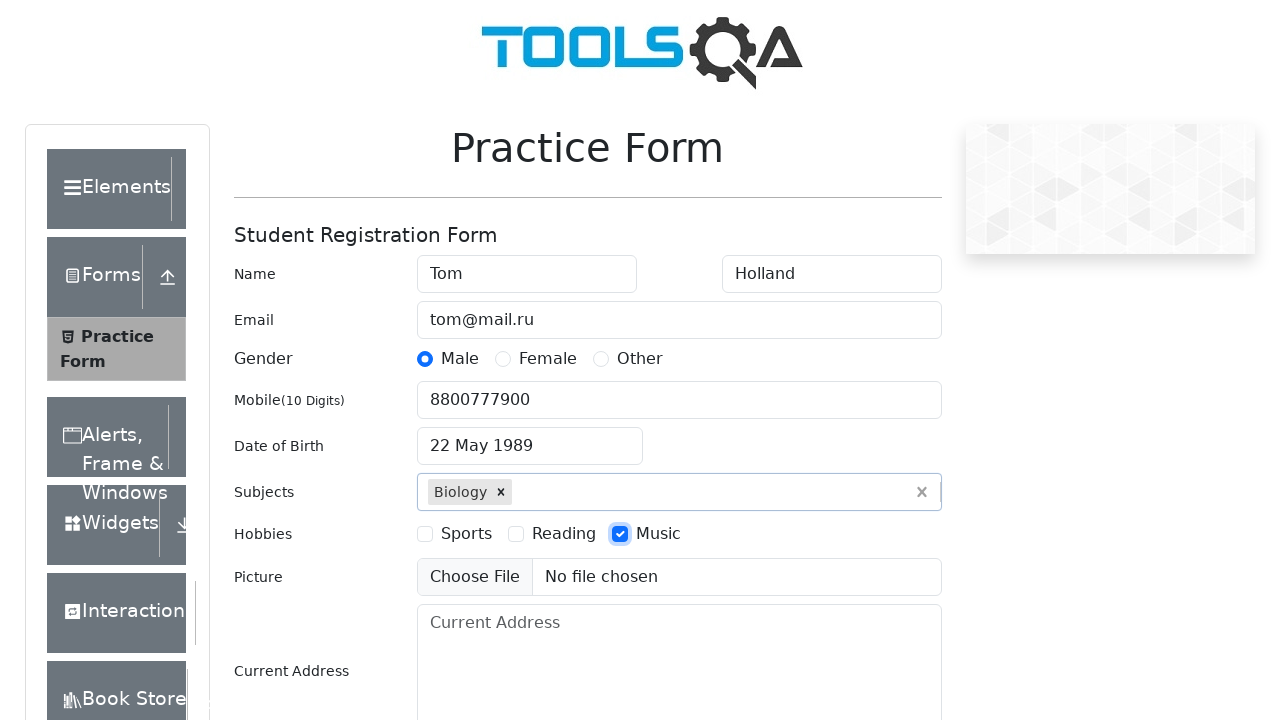

Skipped file upload (no file provided)
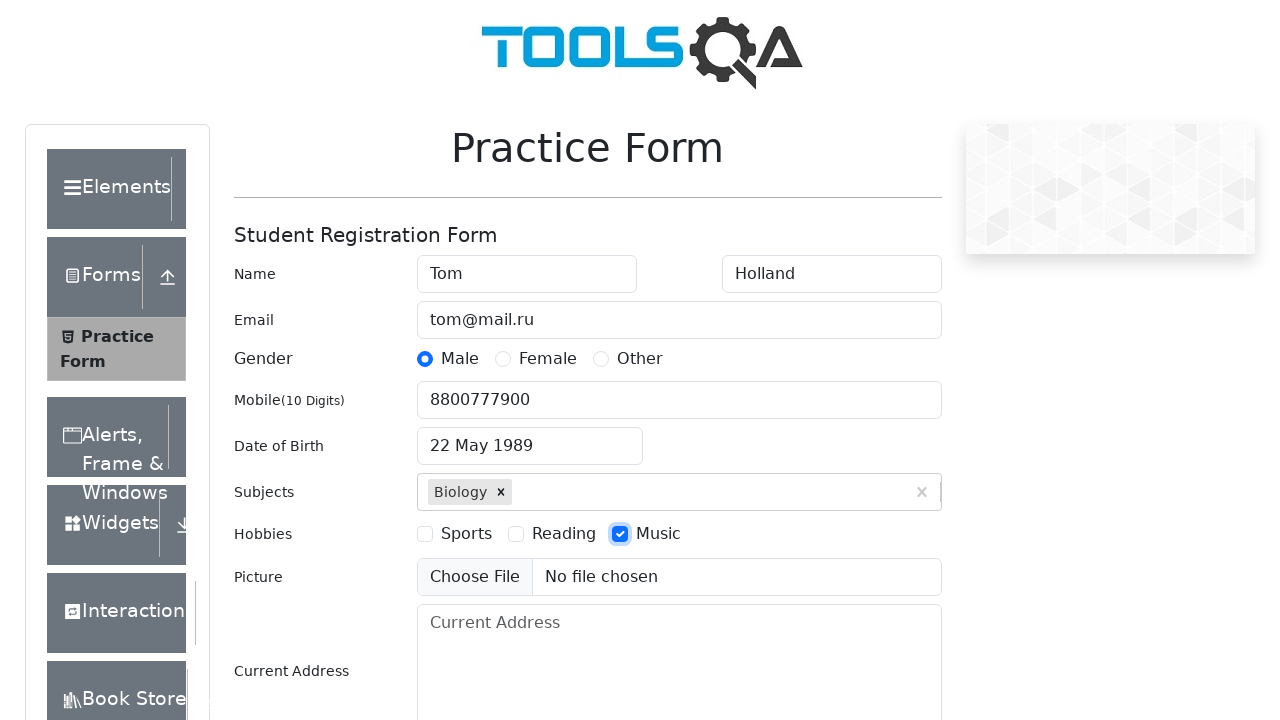

Filled address field with 'Mira, 1' on #currentAddress
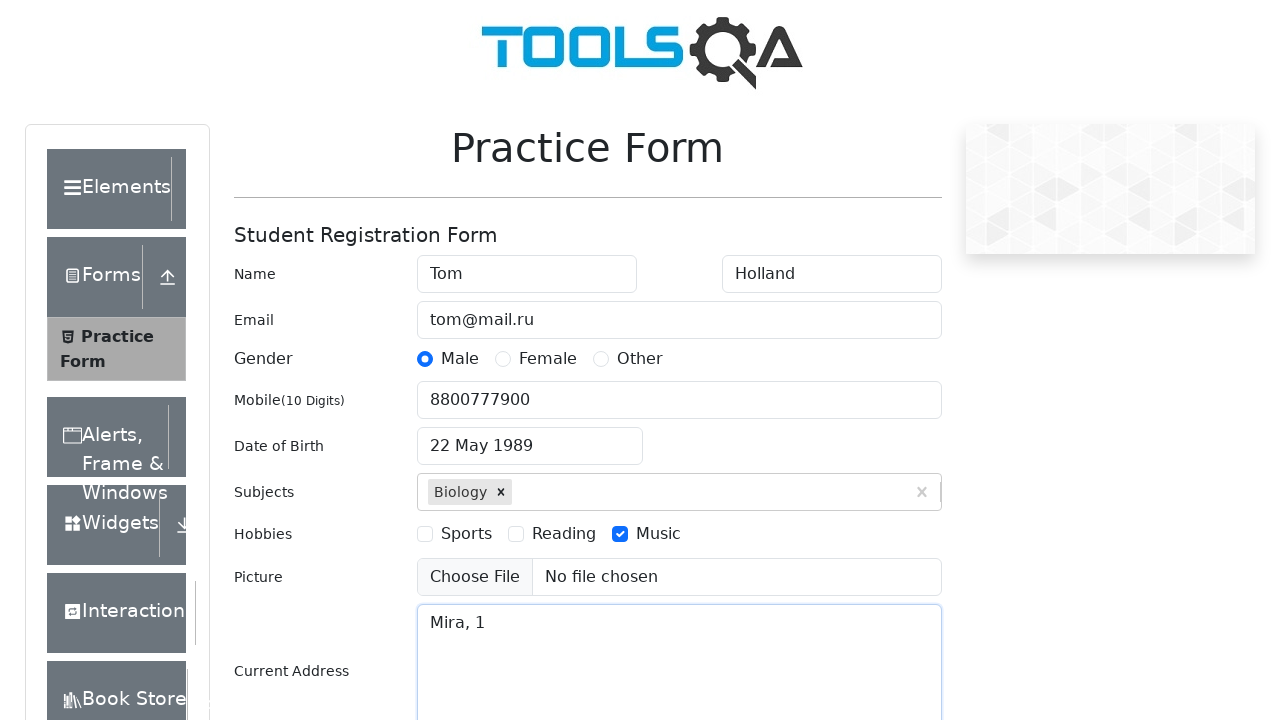

Typed 'u' in state selection field on #react-select-3-input
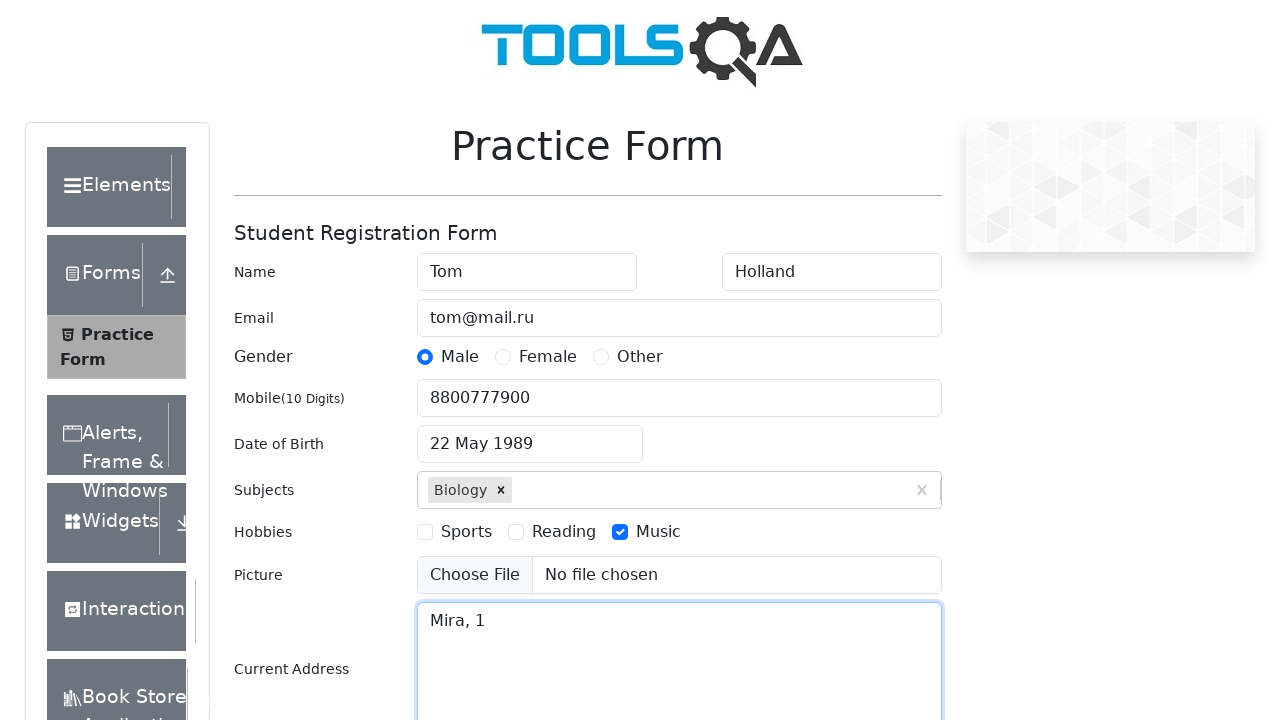

Pressed Enter to confirm state selection on #react-select-3-input
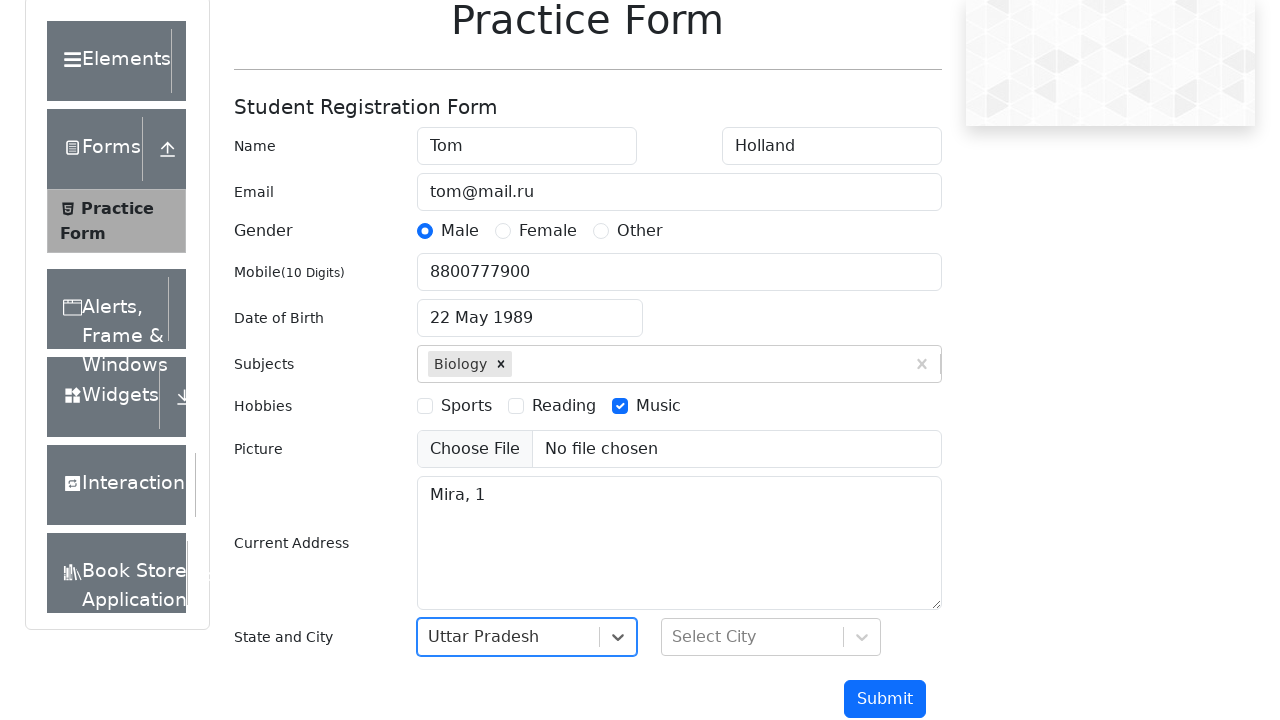

Typed 'm' in city selection field on #react-select-4-input
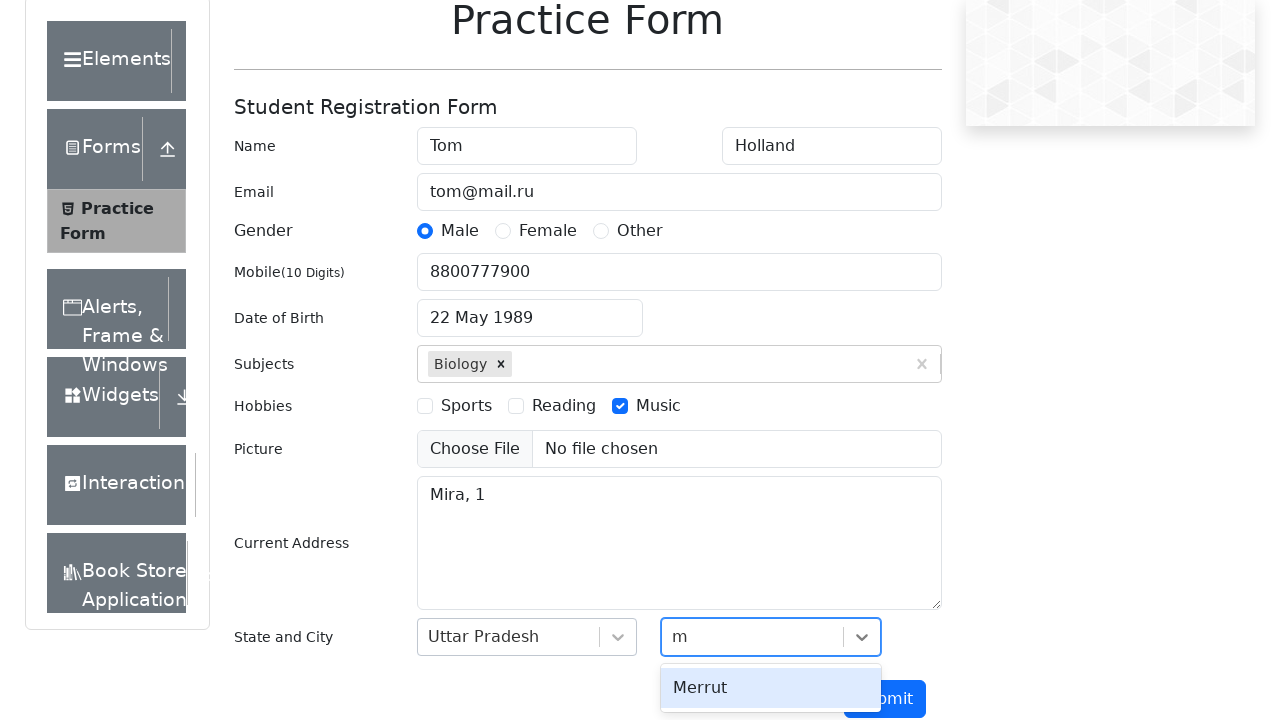

Pressed Enter to confirm city selection on #react-select-4-input
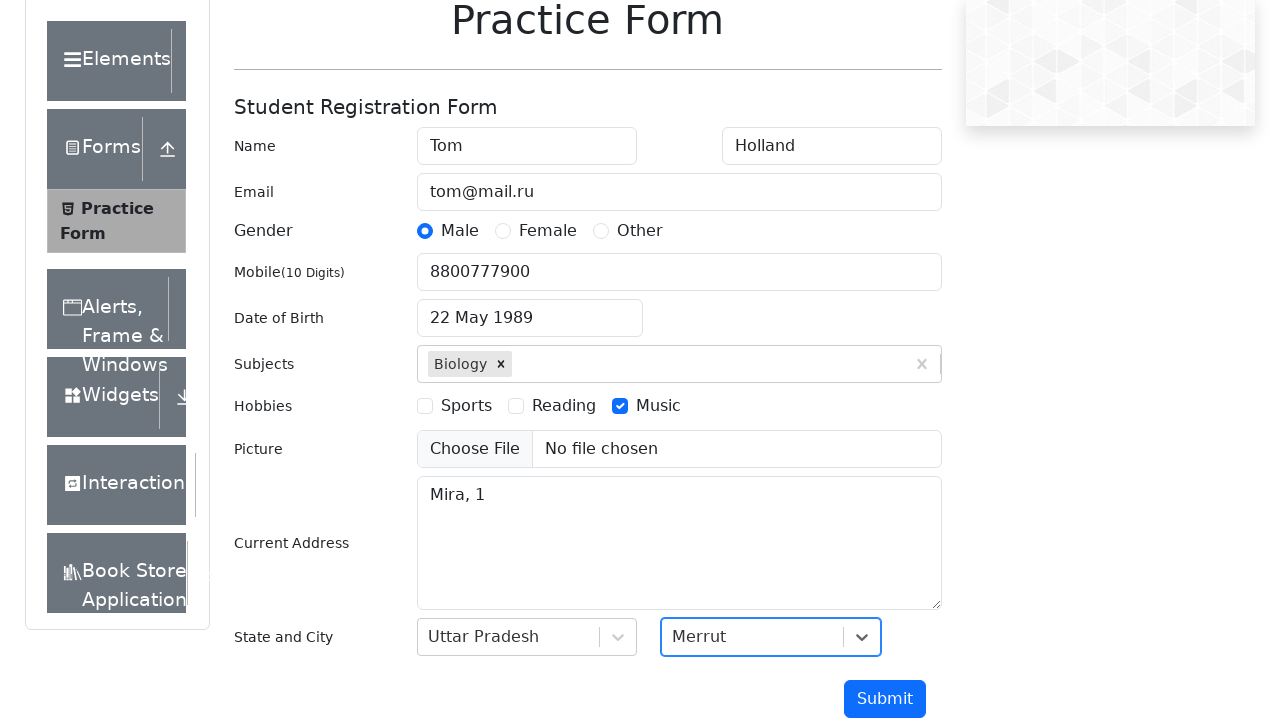

Clicked submit button to submit the form at (885, 699) on #submit
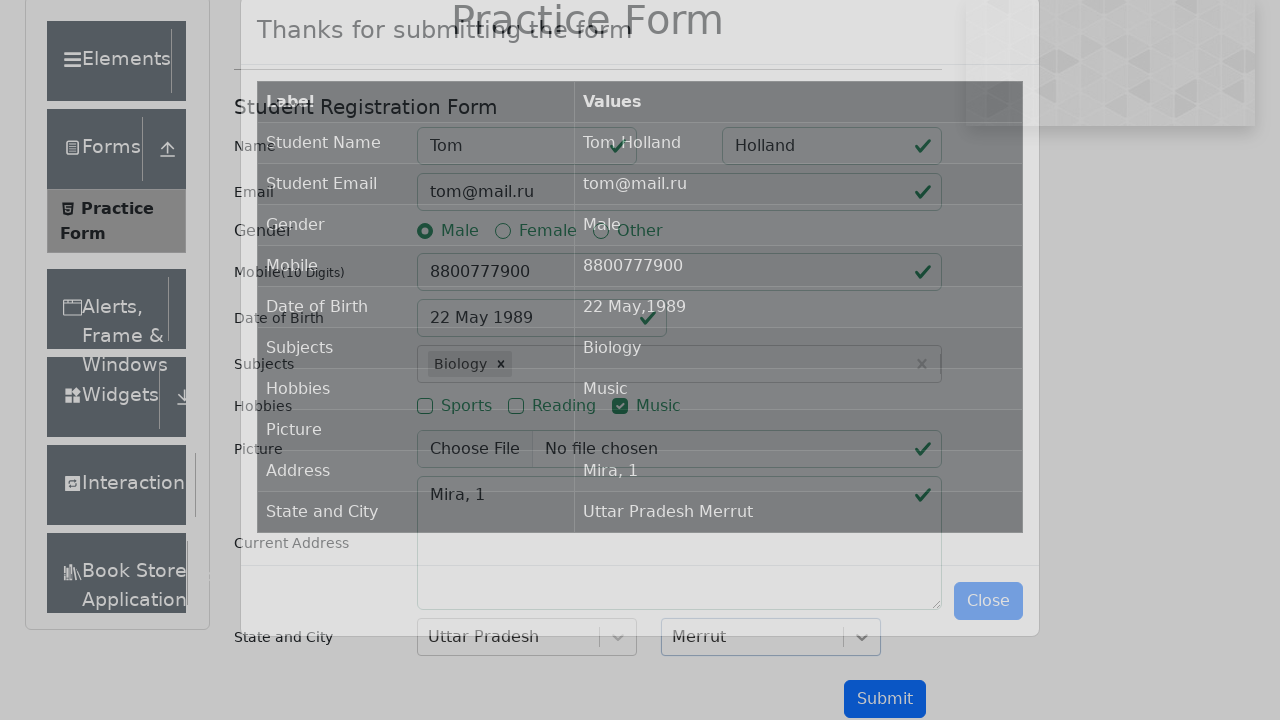

Results table loaded and is visible
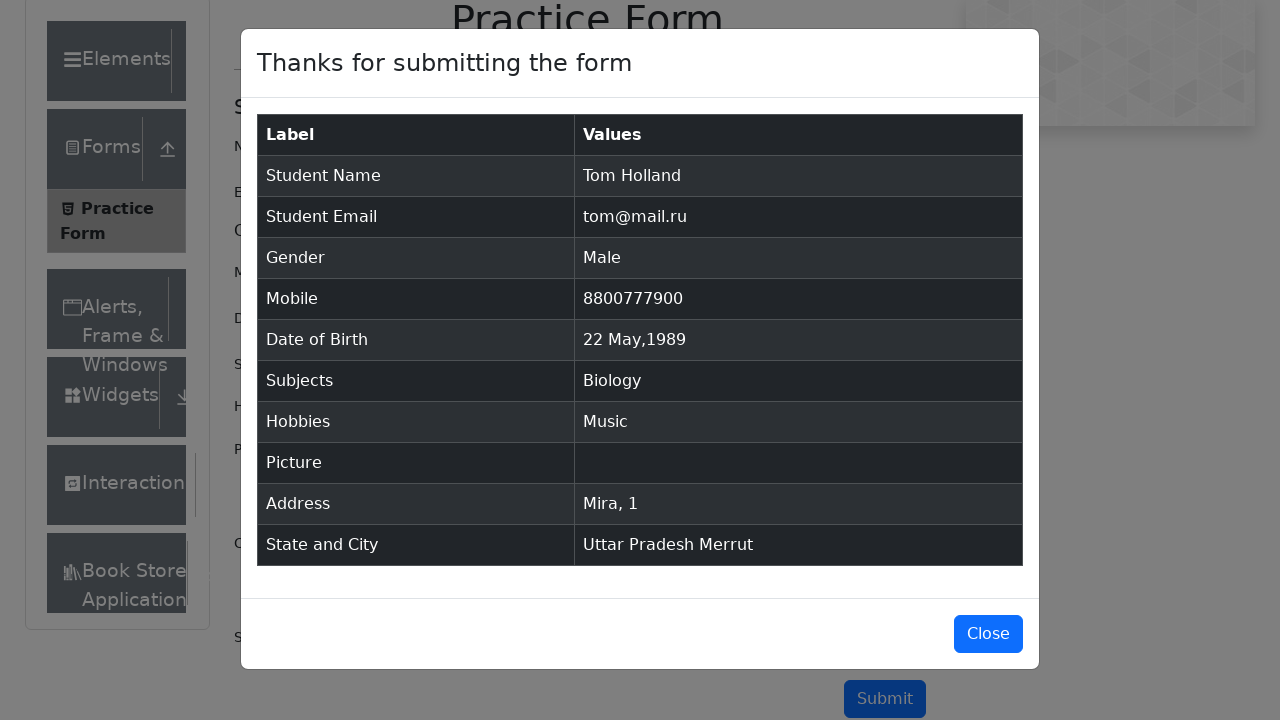

Pressed PageDown to scroll within modal
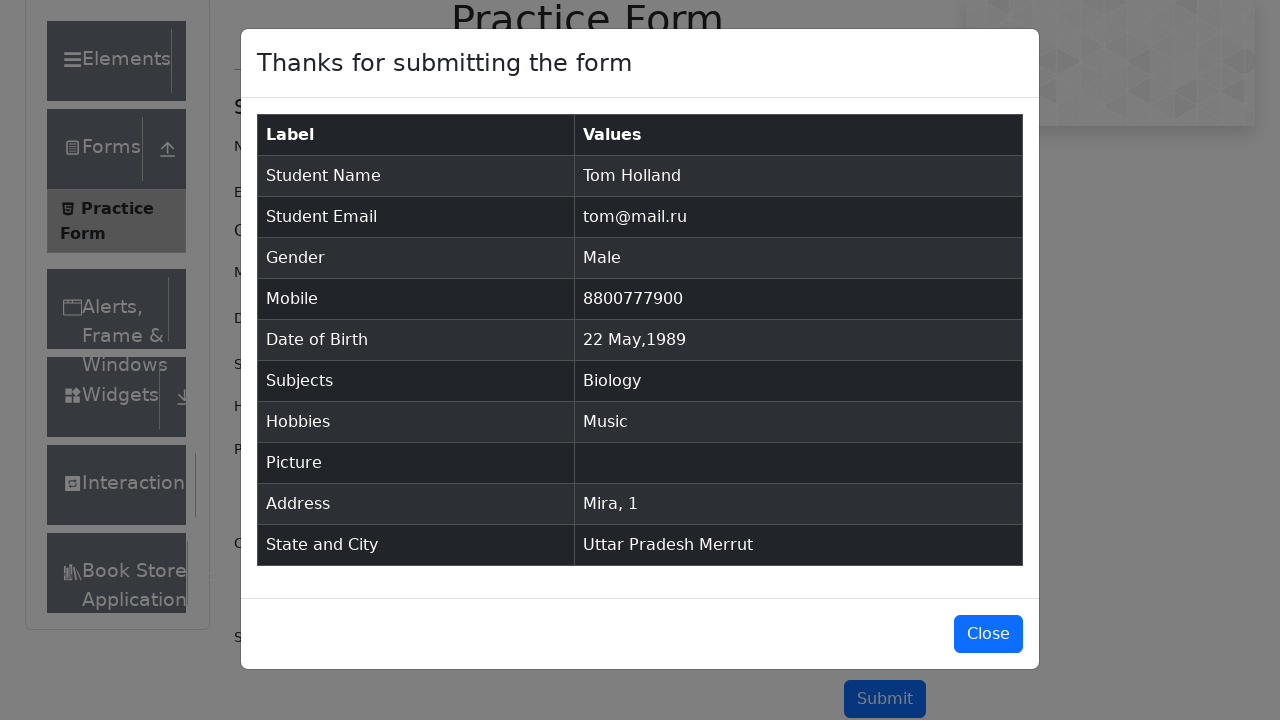

Clicked close button to dismiss results modal at (988, 634) on #closeLargeModal
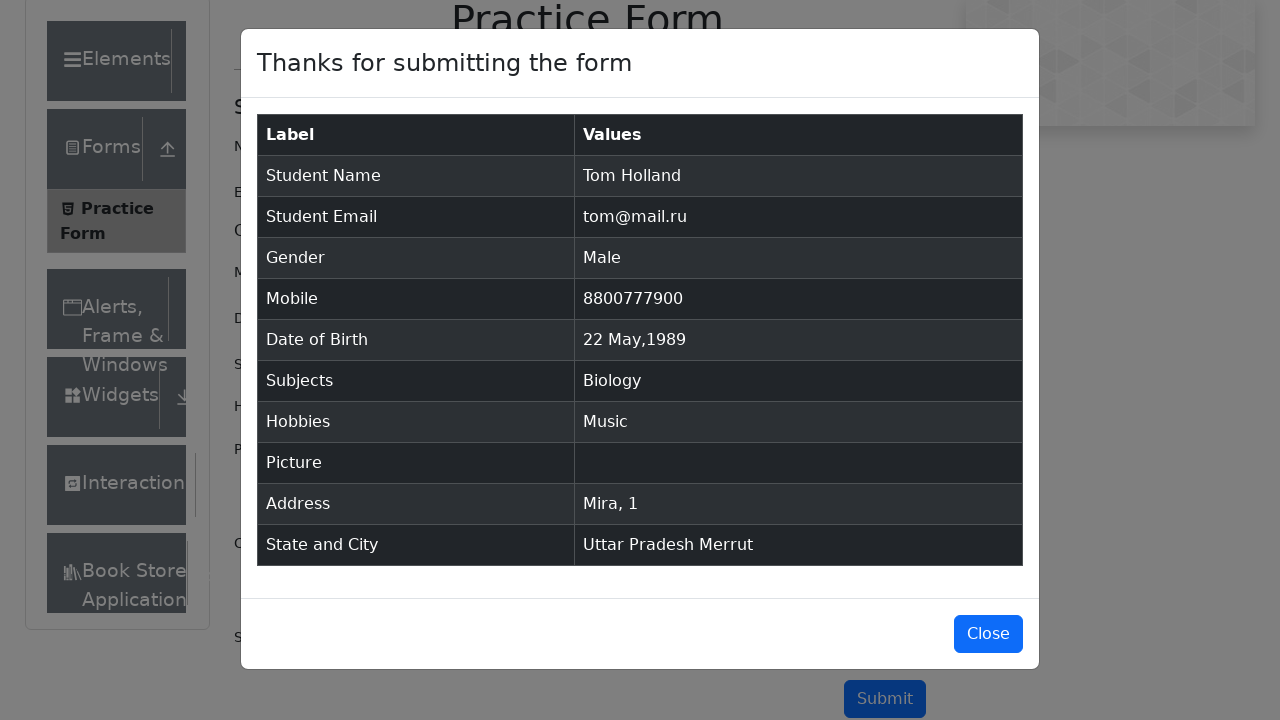

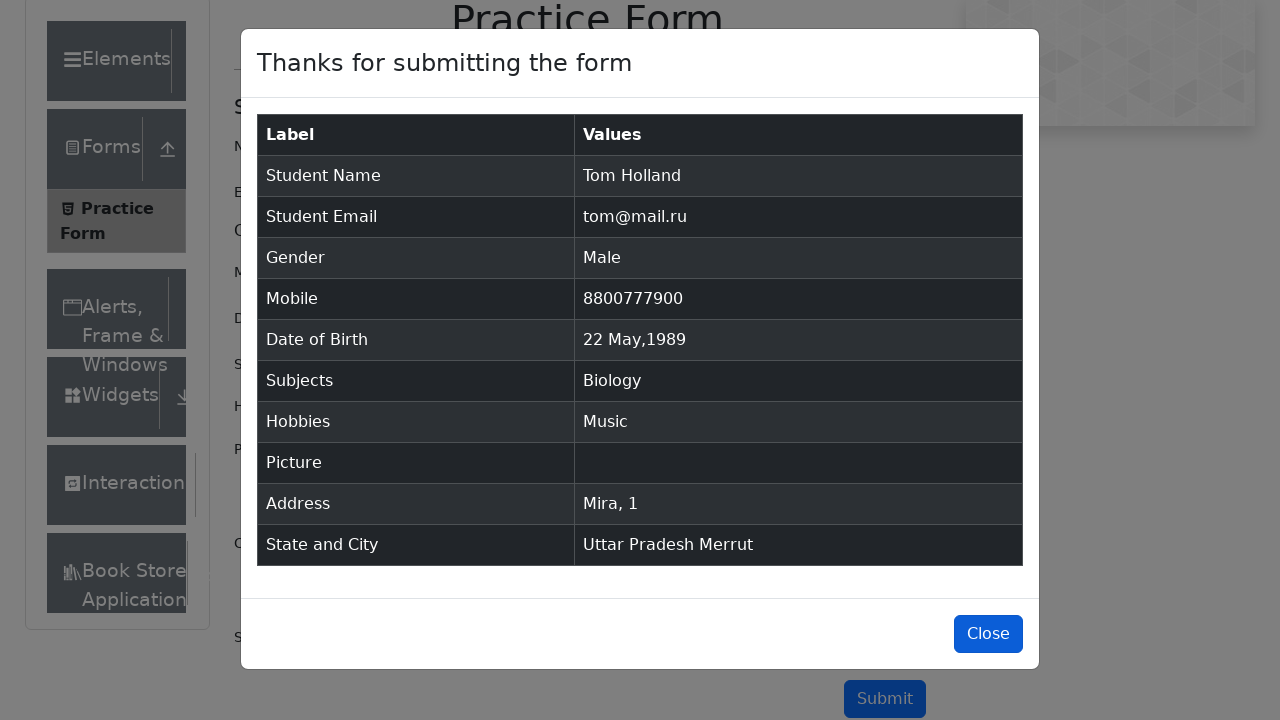